Navigates to the User Inyerface game page, a website that presents intentionally frustrating UI challenges

Starting URL: https://userinyerface.com/game.html

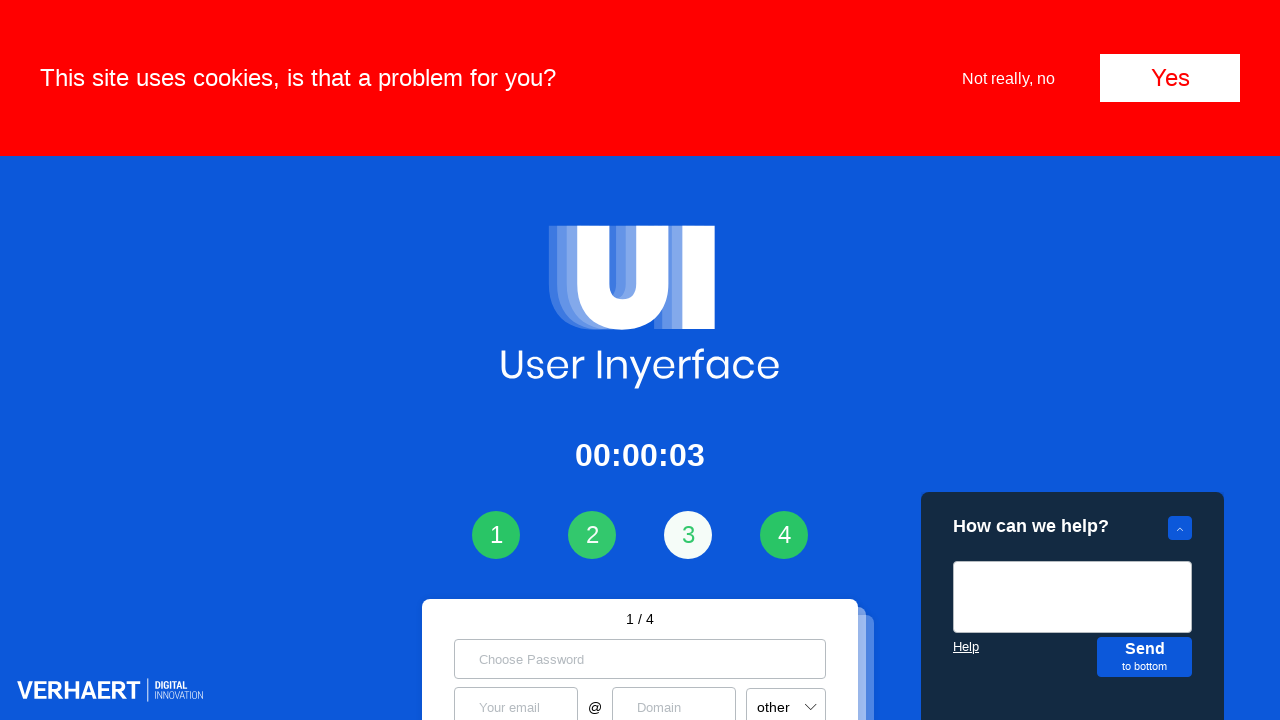

User Inyerface game page fully loaded (networkidle state reached)
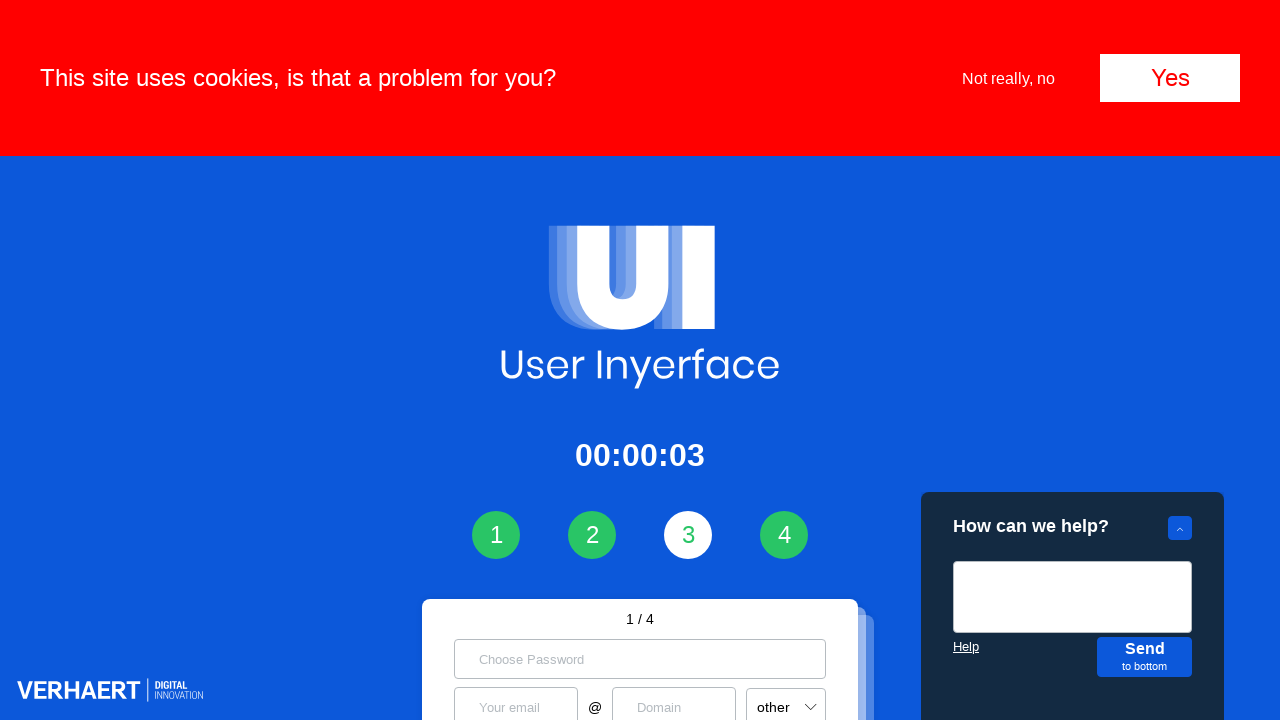

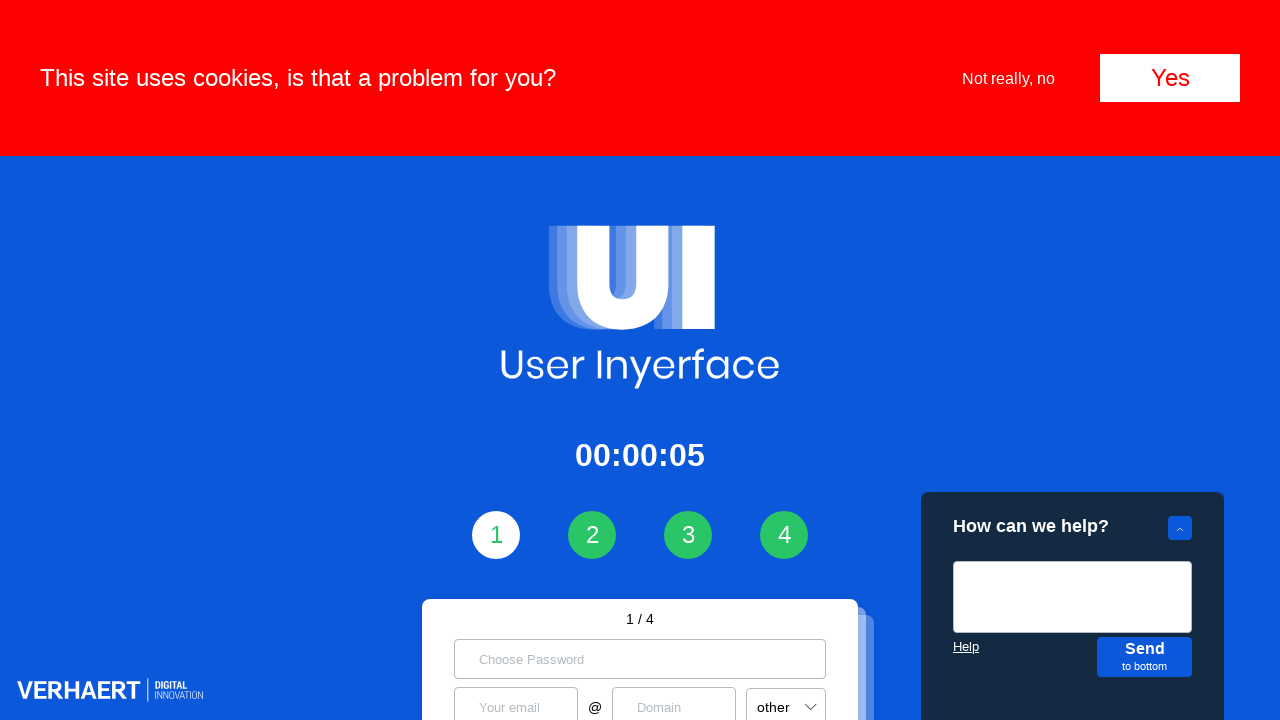